Clicks on today's date in the first date picker calendar widget

Starting URL: https://www.hyrtutorials.com/p/calendar-practice.html

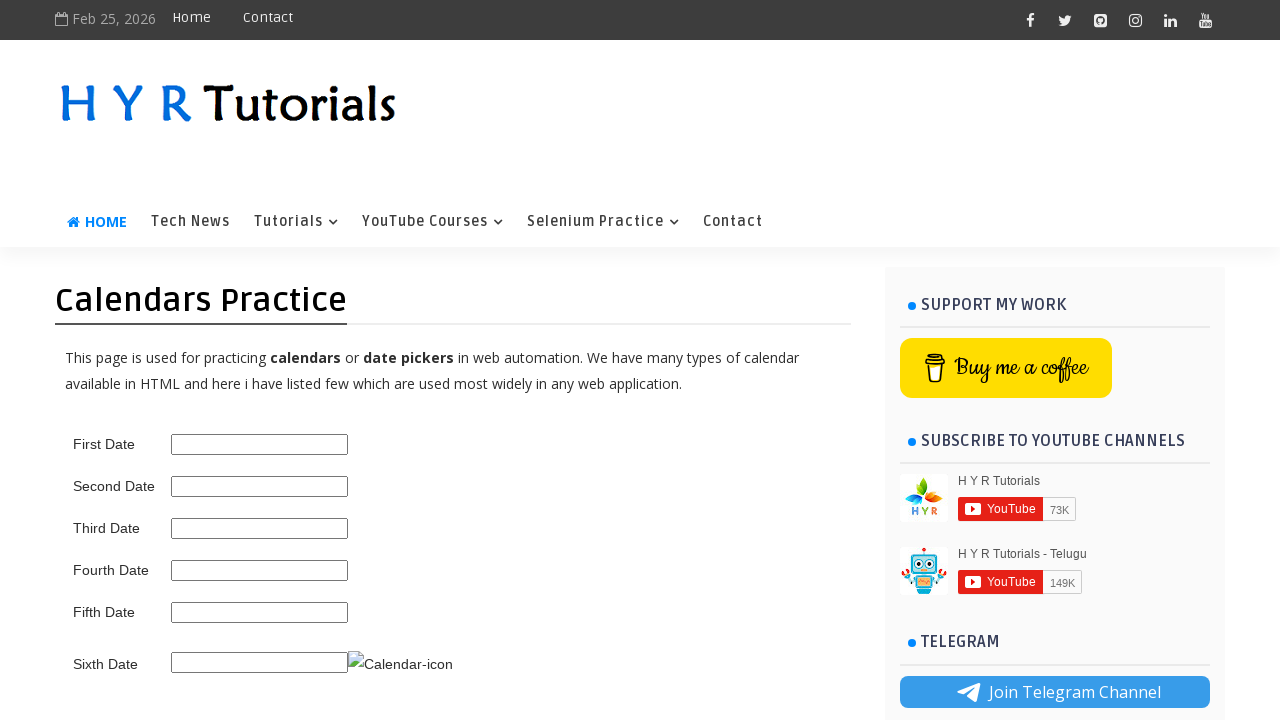

Clicked on first date picker to open calendar widget at (260, 444) on #first_date_picker
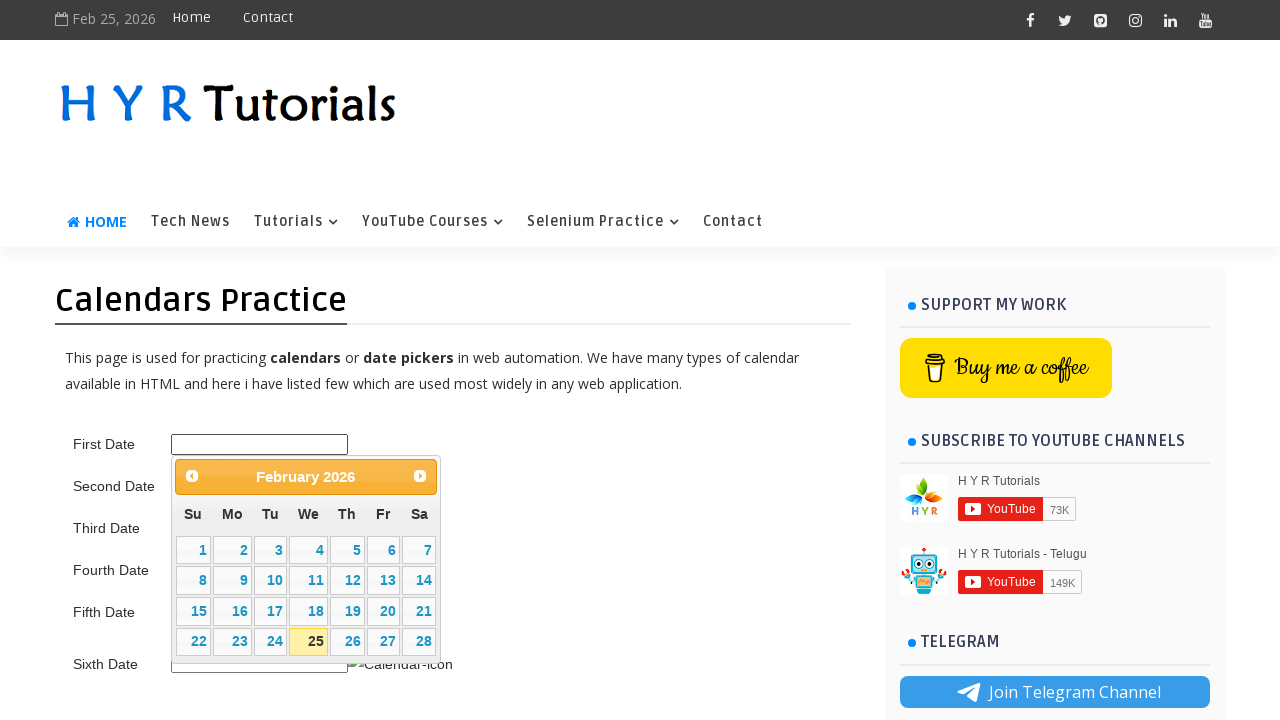

Calendar loaded with today's date (25) available
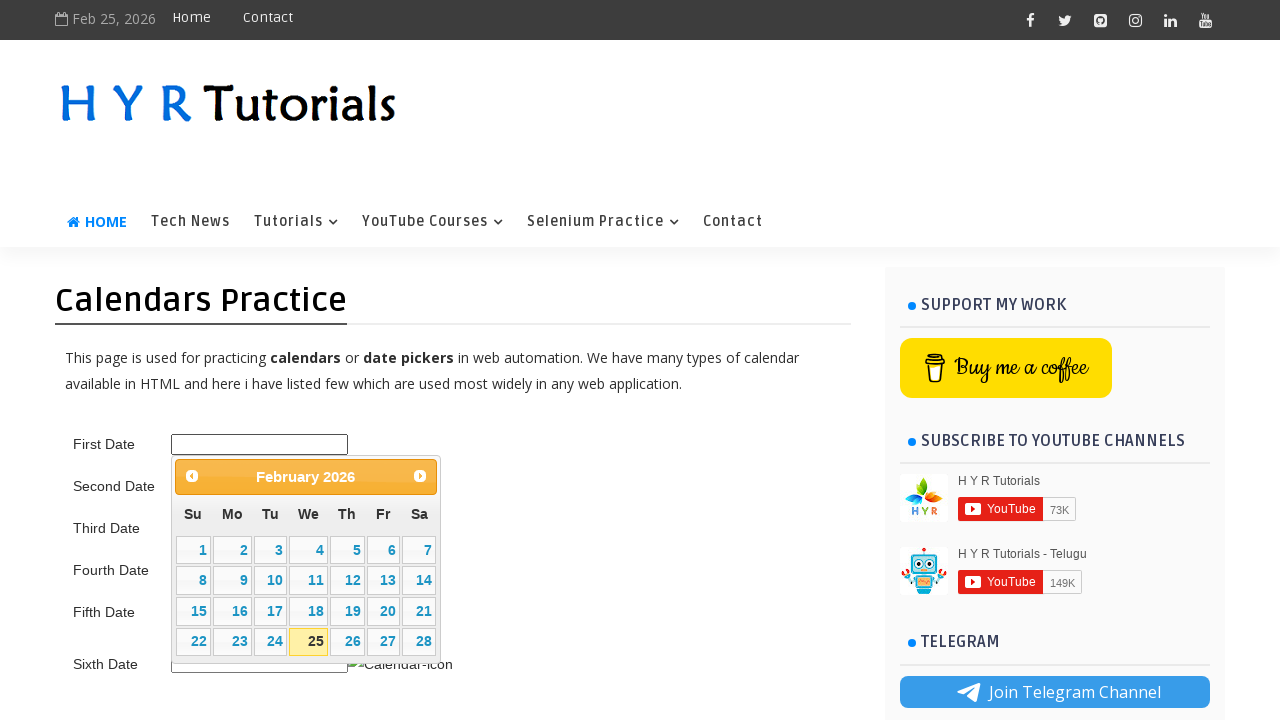

Clicked on today's date (25) in the calendar at (309, 642) on //a[.='25']
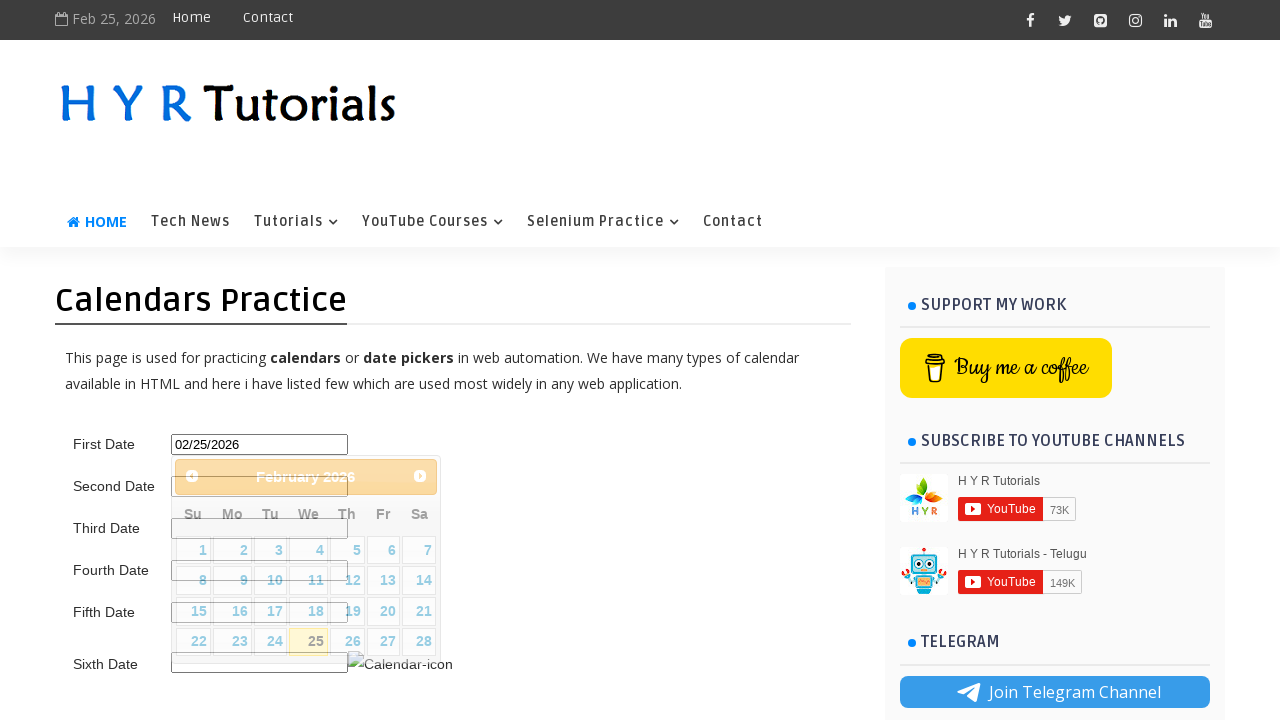

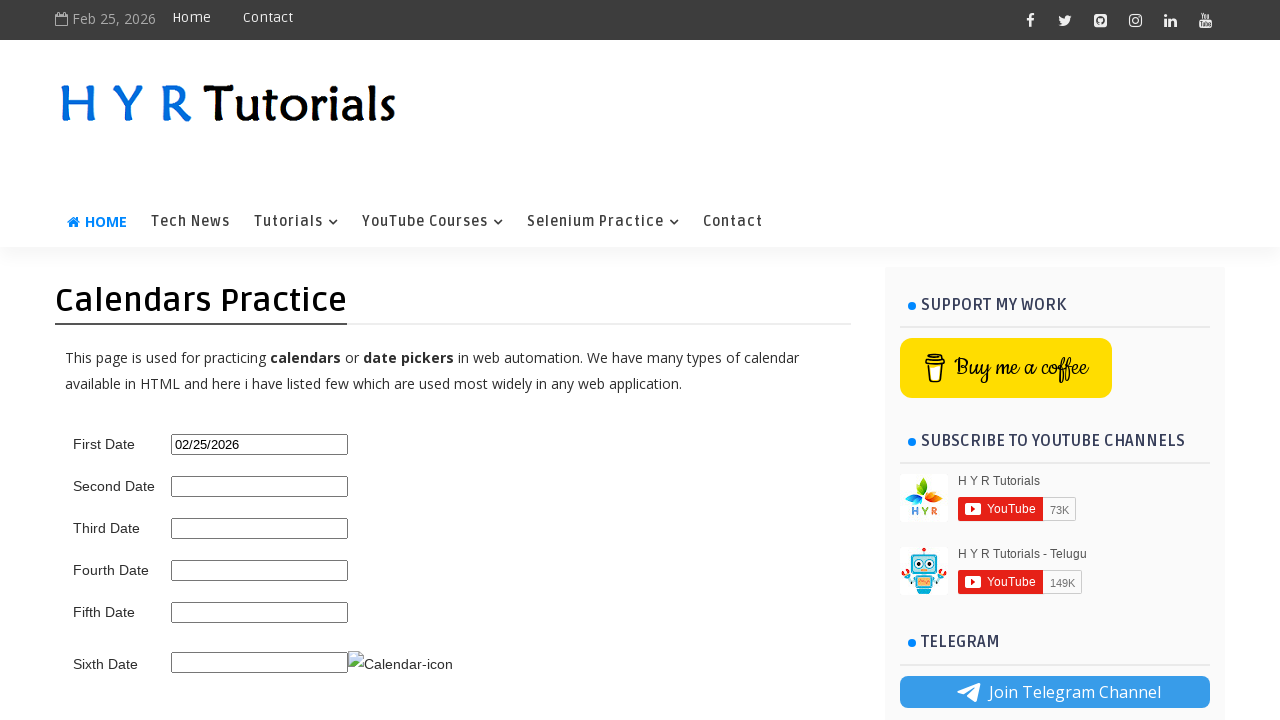